Prints all rows of the Employee Basic Table using a single loop on table rows

Starting URL: http://automationbykrishna.com/

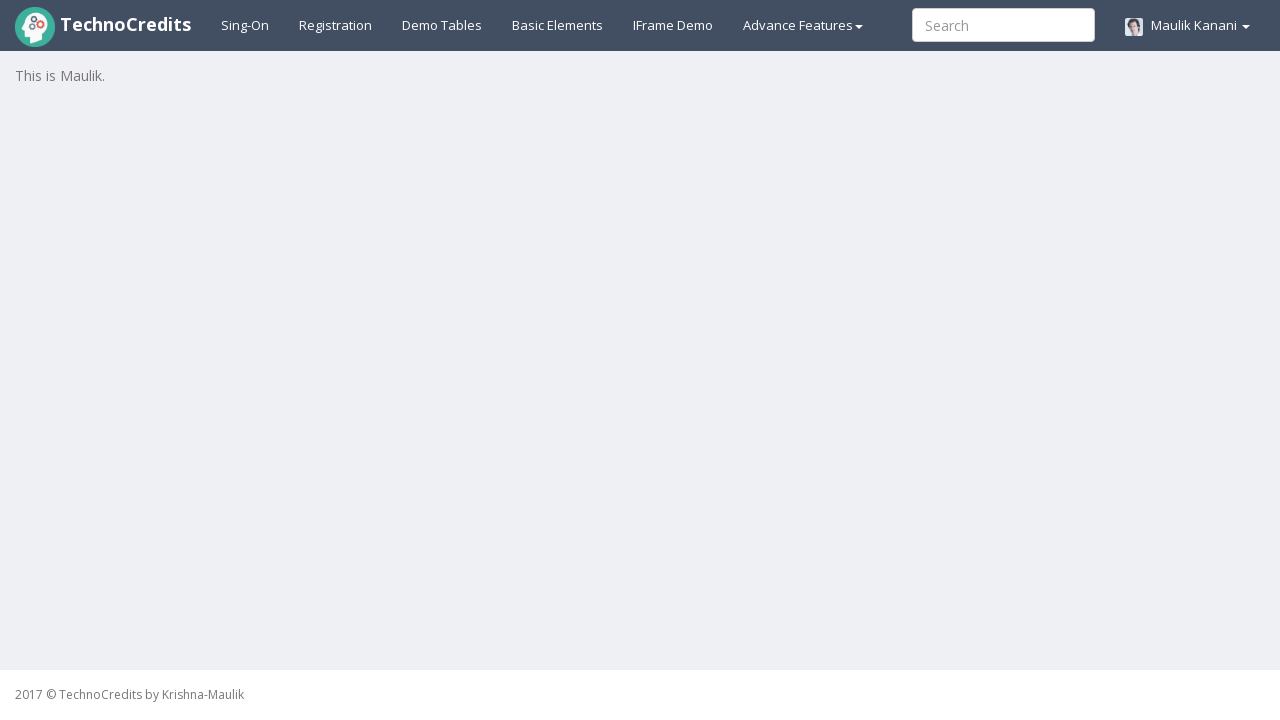

Clicked on Demo Table link to navigate to table page at (442, 25) on #demotable
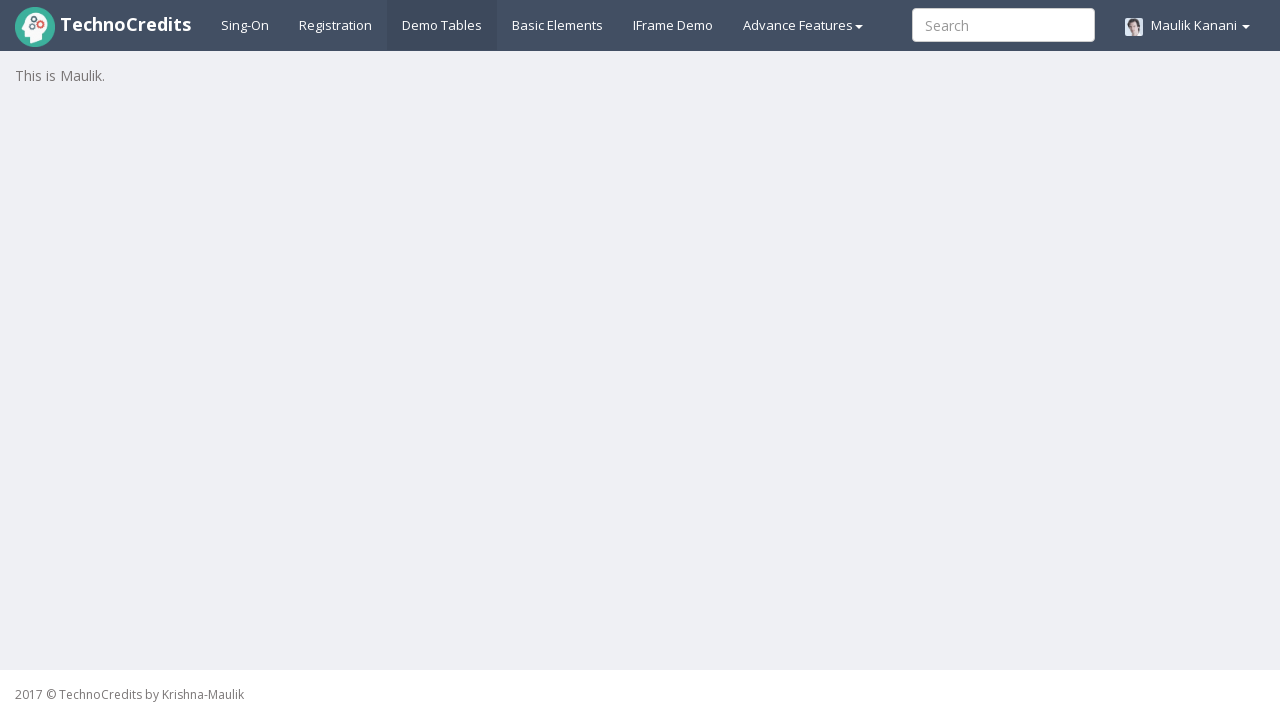

Employee Basic Table loaded
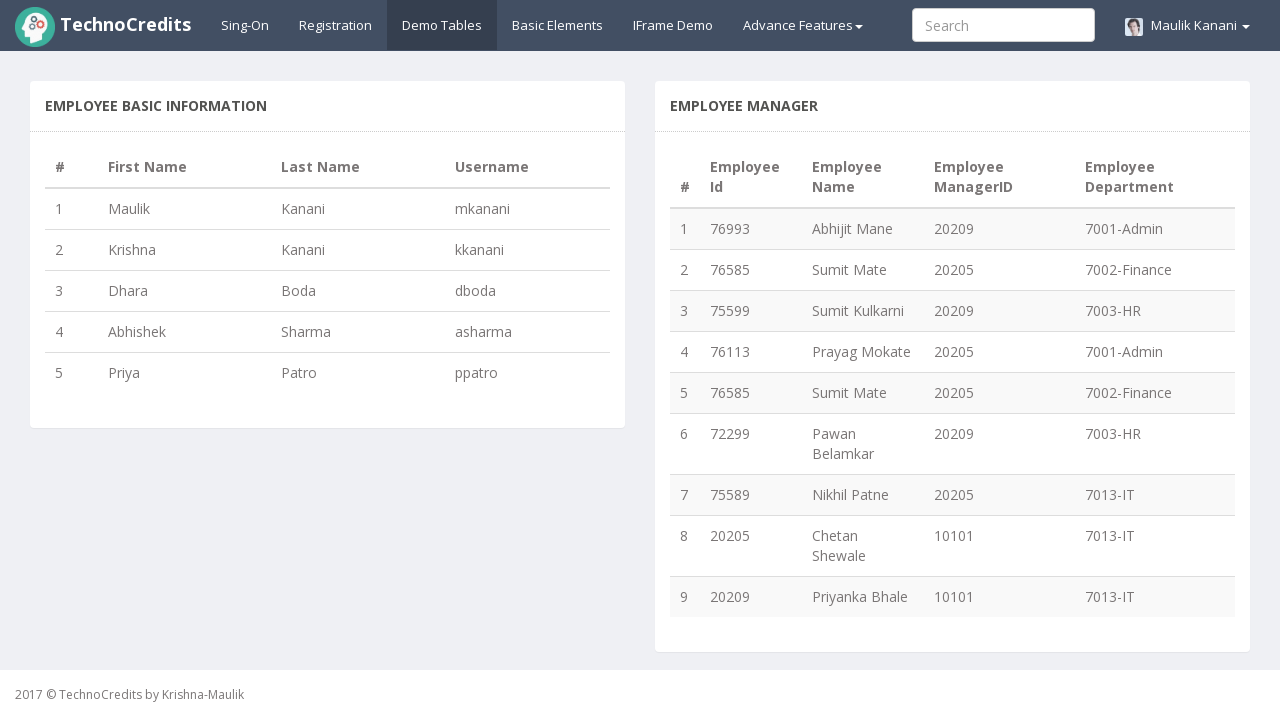

Retrieved total number of rows: 5
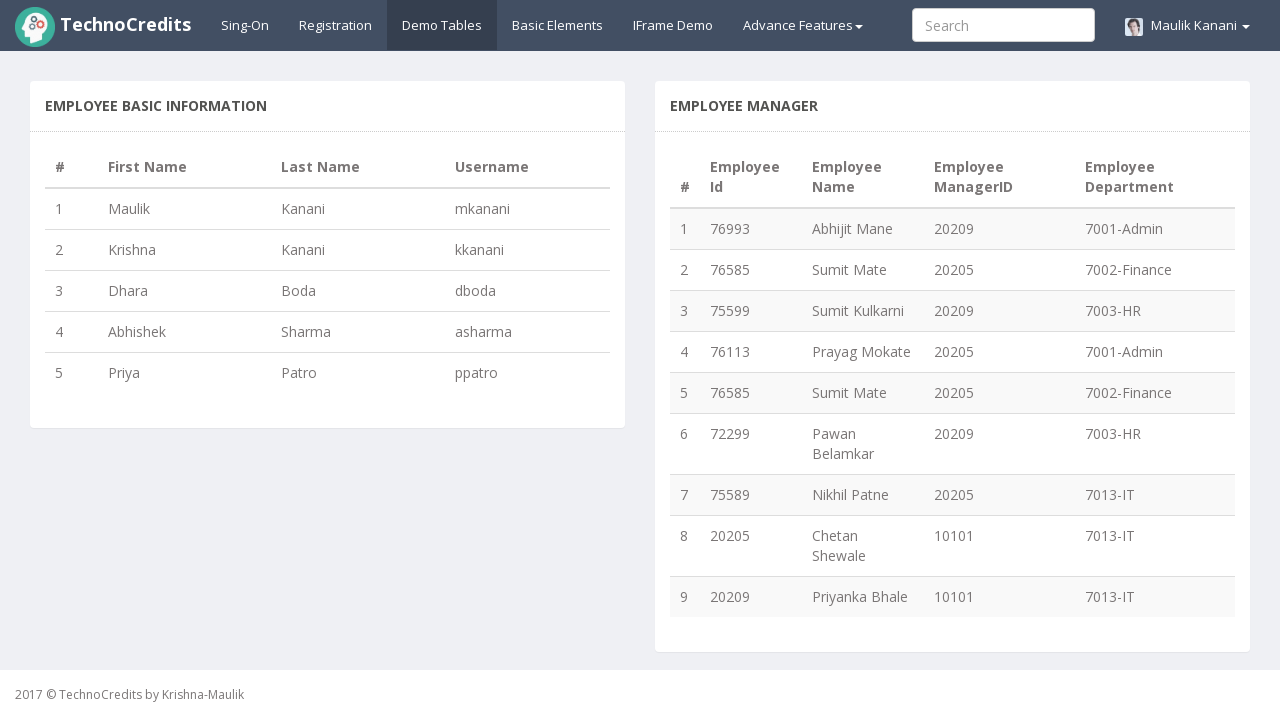

Extracted and printed data from row 1 of Employee Basic Table
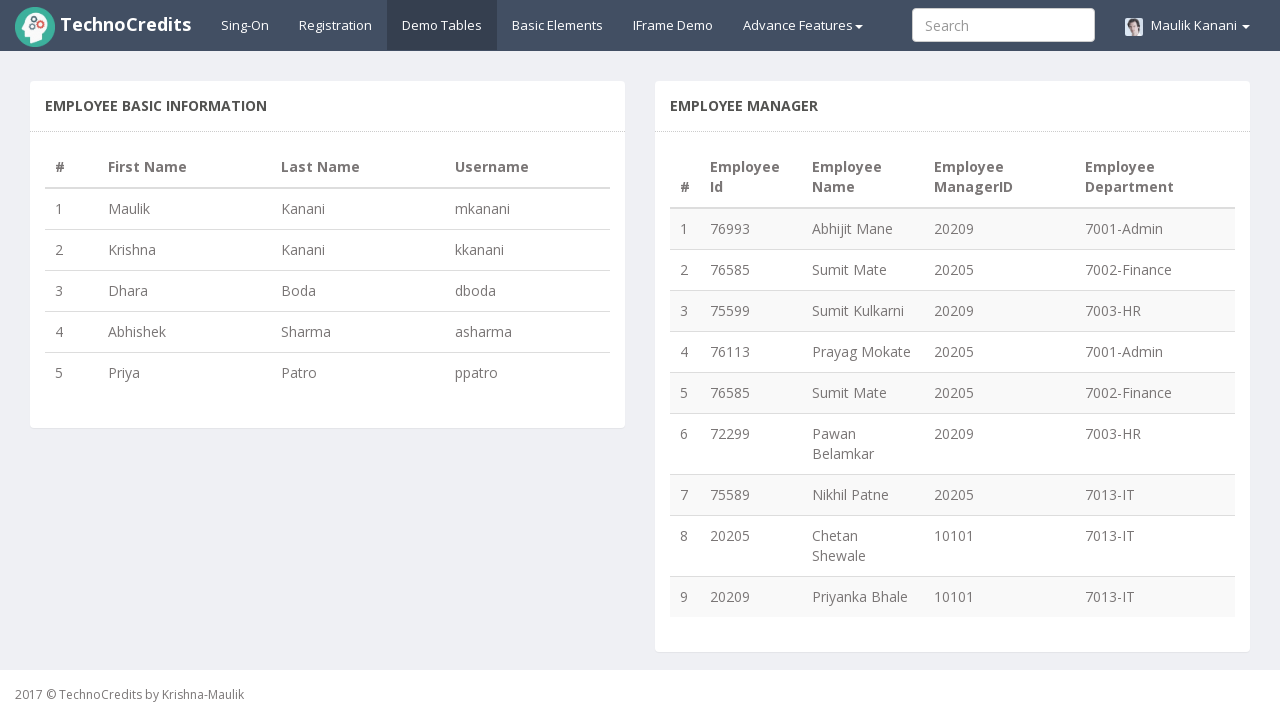

Extracted and printed data from row 2 of Employee Basic Table
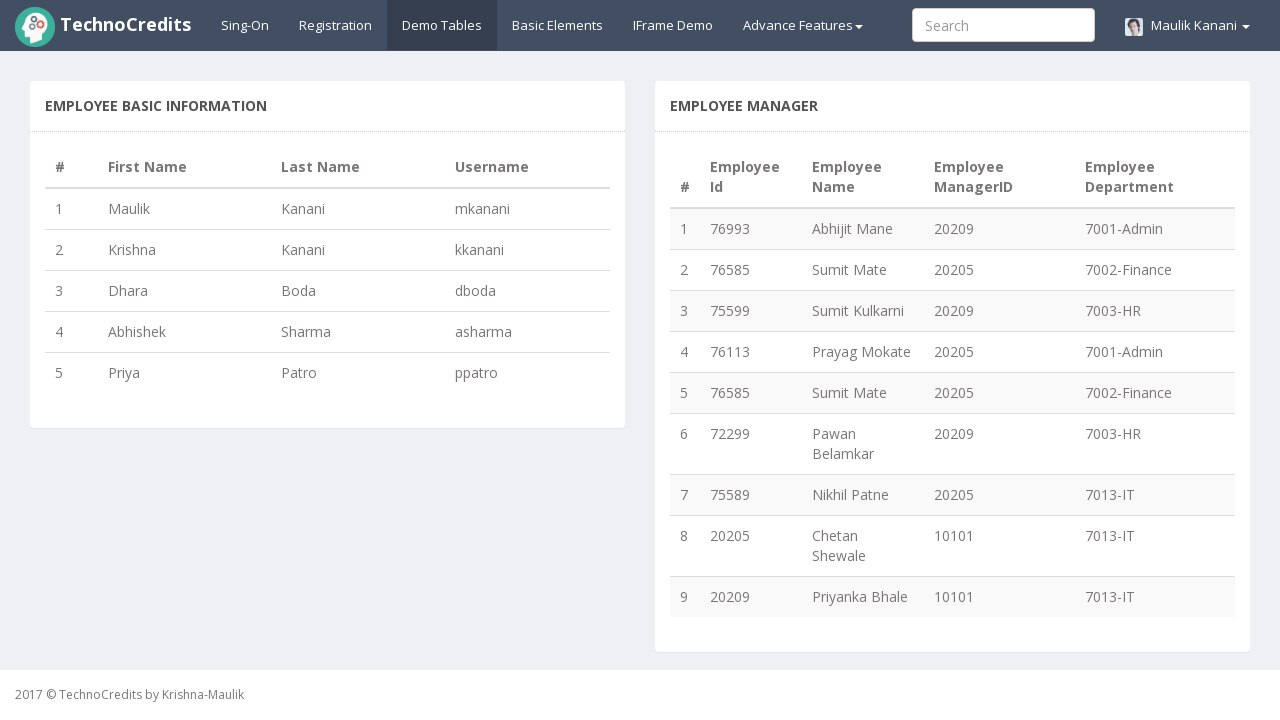

Extracted and printed data from row 3 of Employee Basic Table
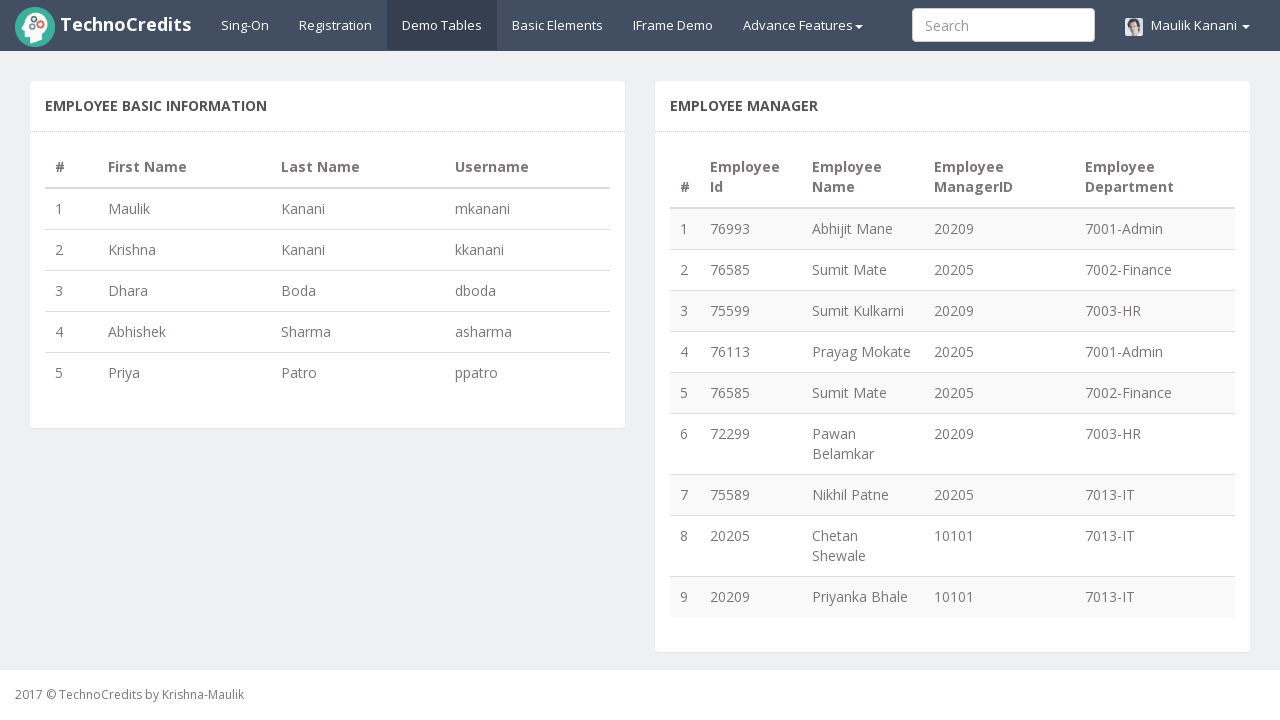

Extracted and printed data from row 4 of Employee Basic Table
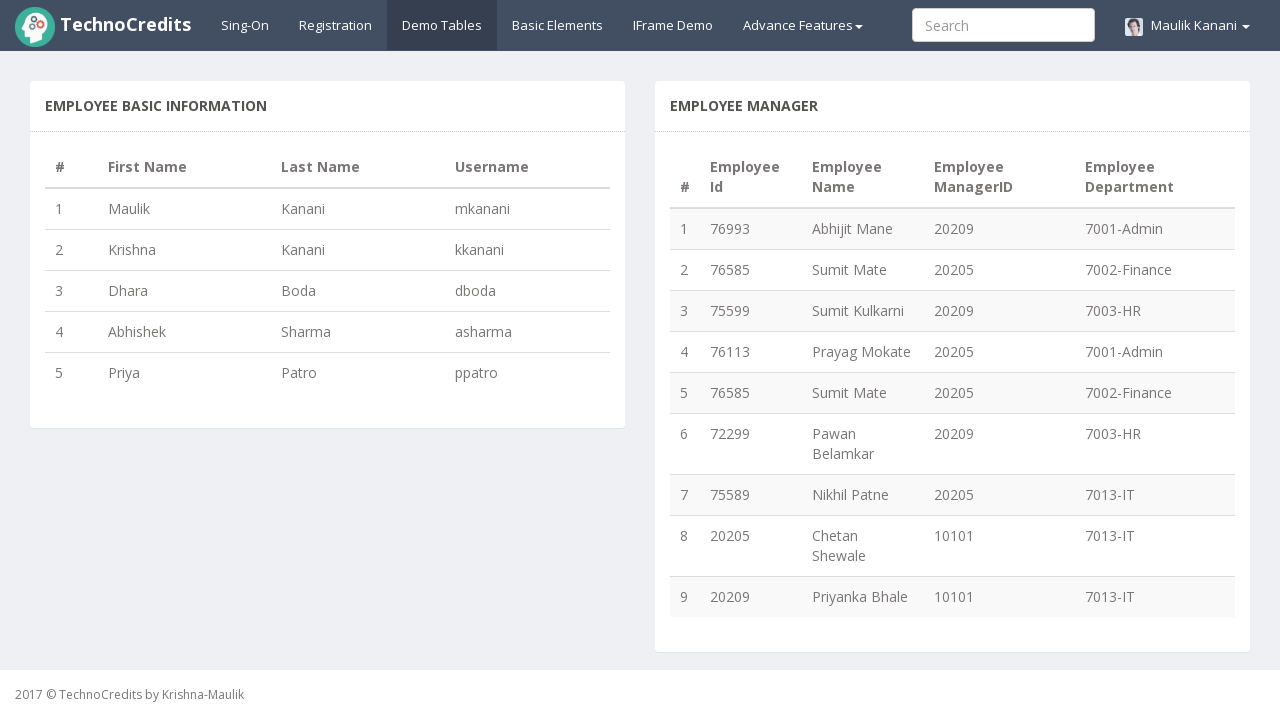

Extracted and printed data from row 5 of Employee Basic Table
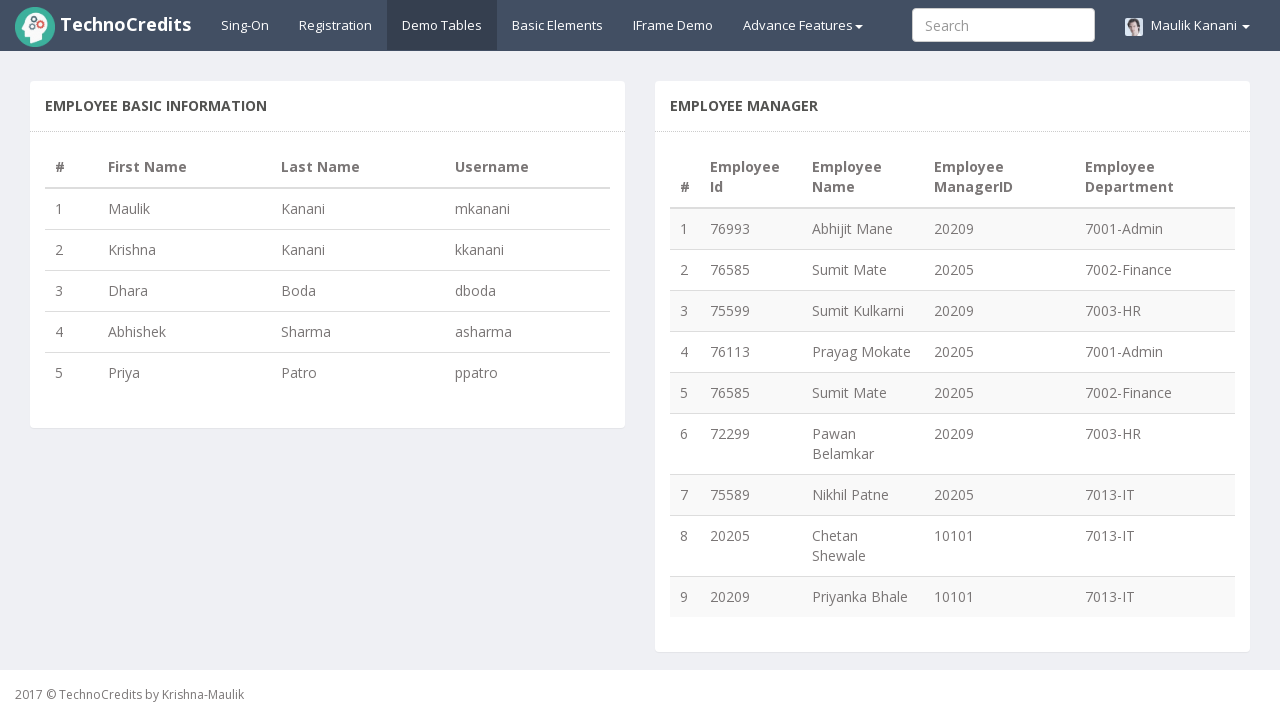

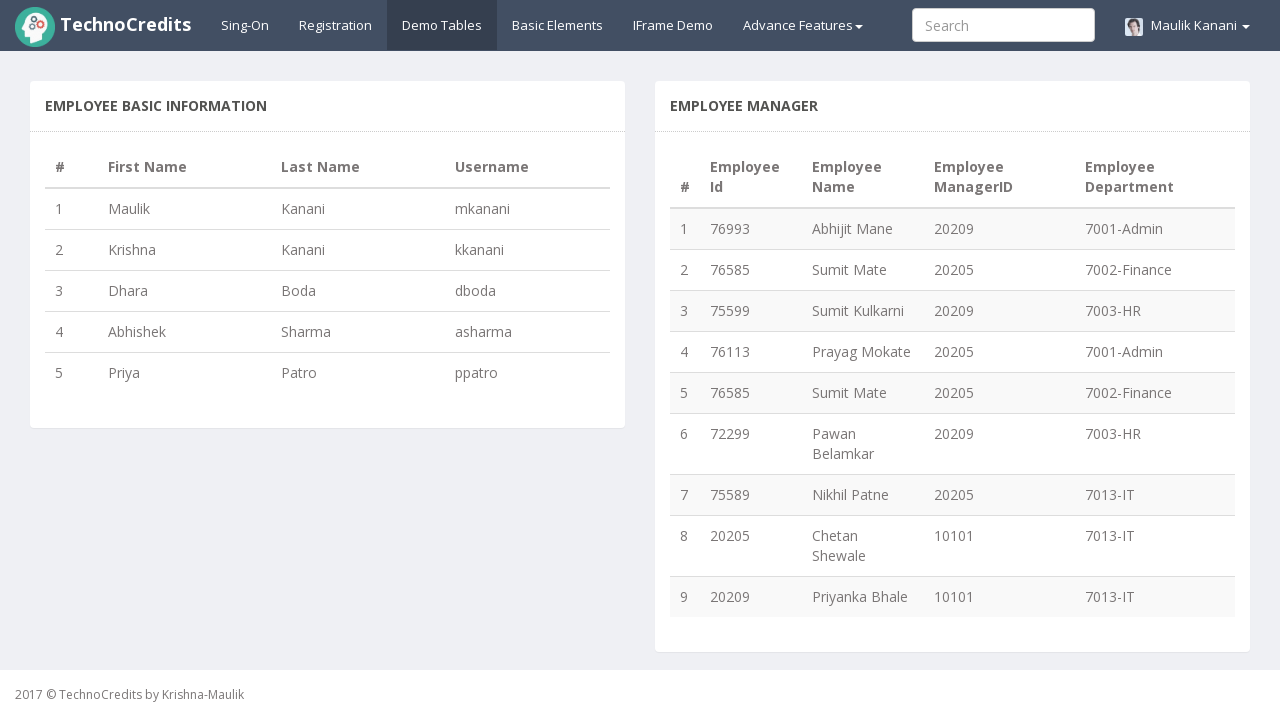